Tests dynamic loading functionality by clicking a start button, waiting for a loading indicator to disappear, and verifying the finish text appears

Starting URL: http://the-internet.herokuapp.com/dynamic_loading/2

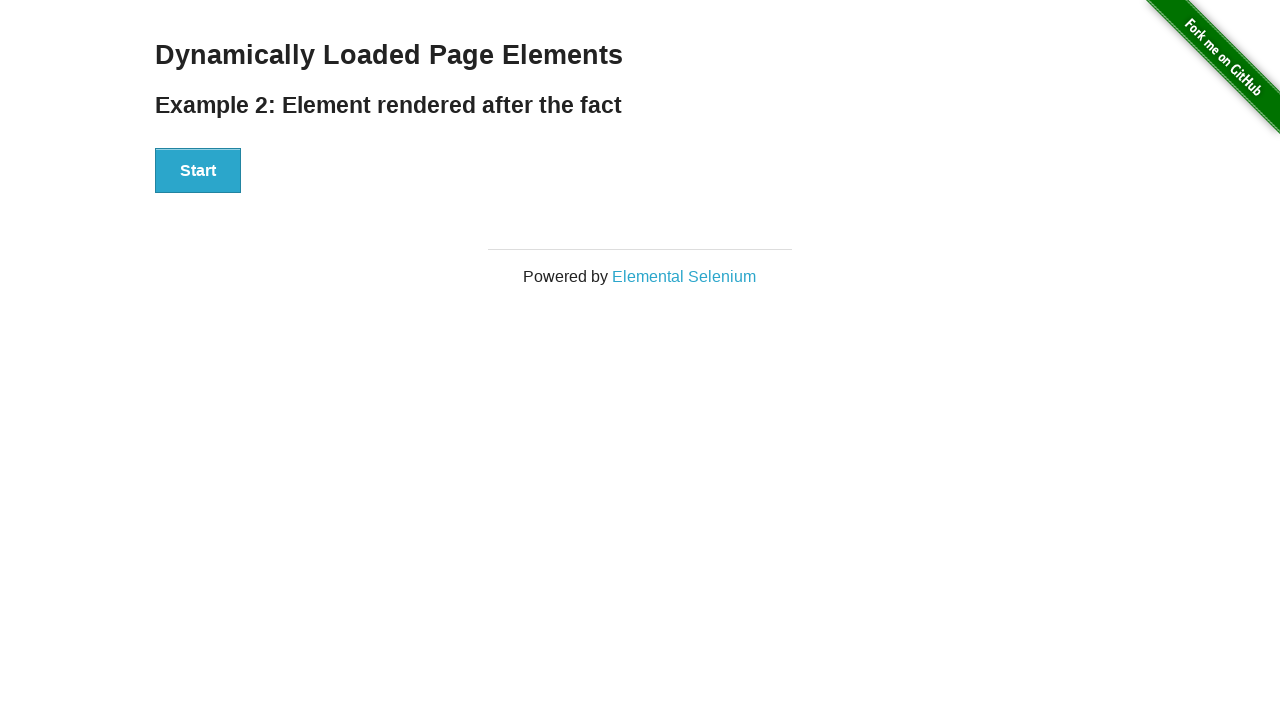

Clicked start button to trigger dynamic loading at (198, 171) on #start>button
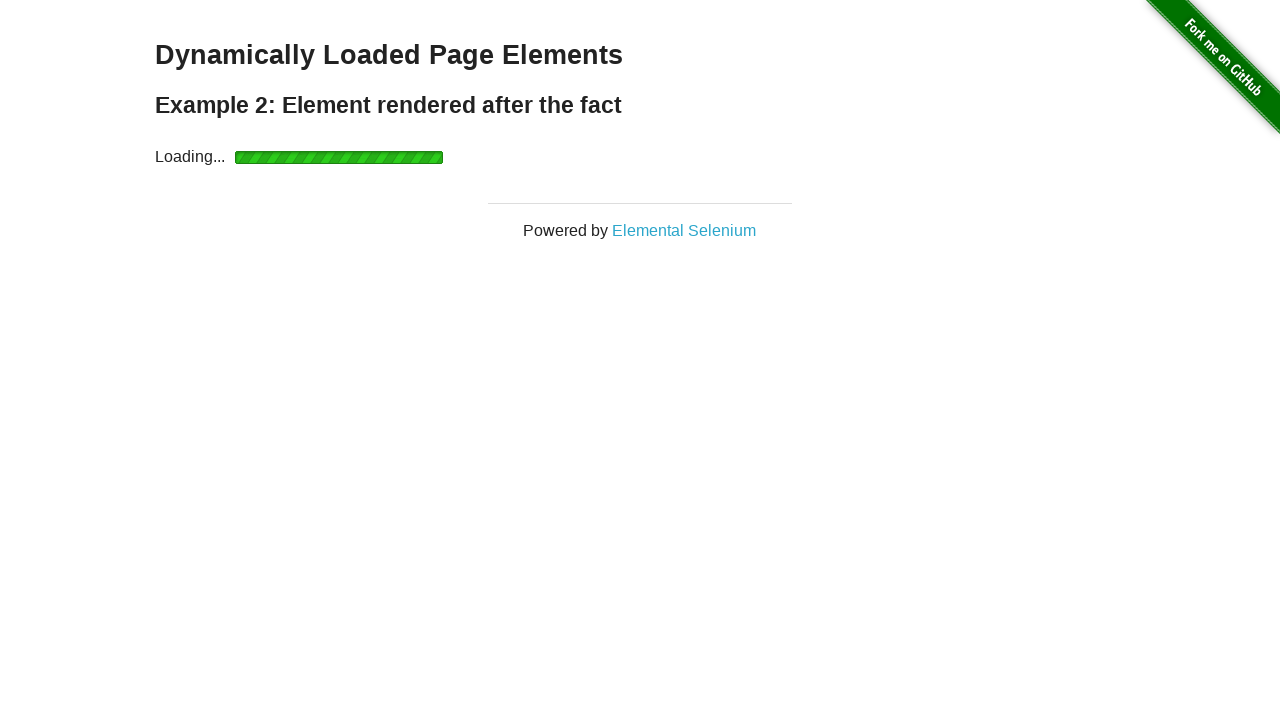

Loading indicator disappeared
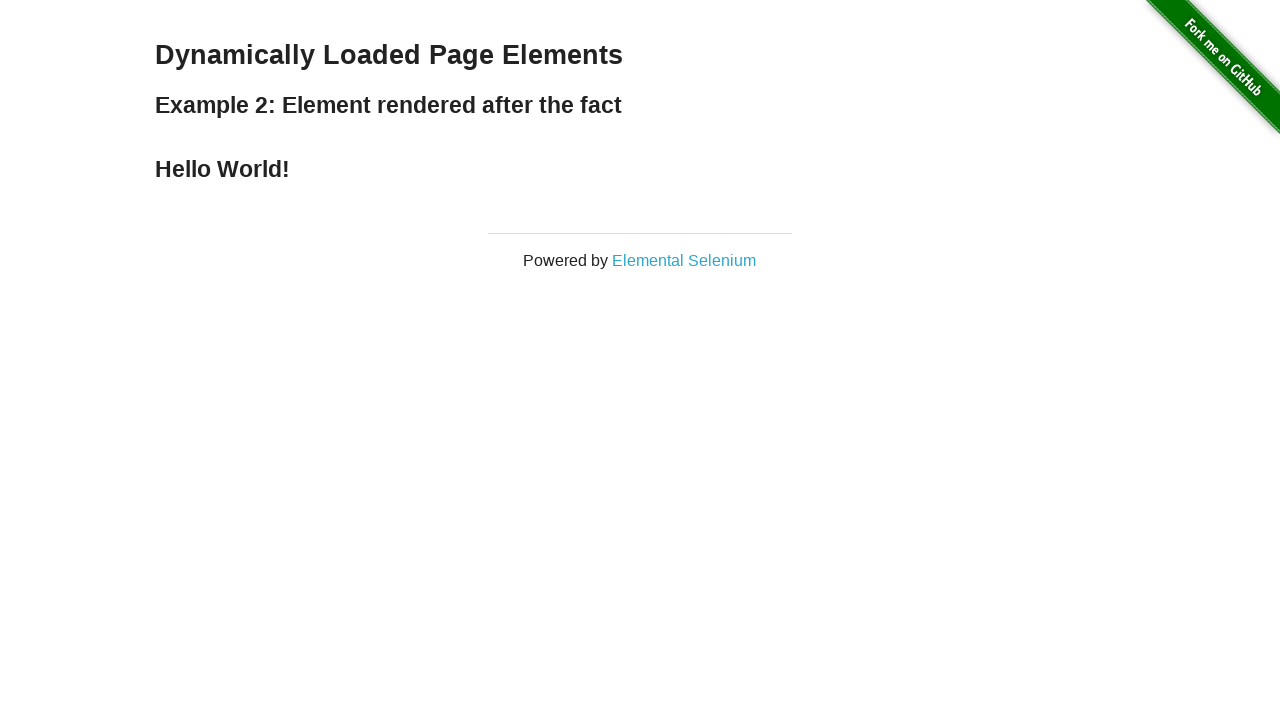

Finish text appeared indicating dynamic loading completed
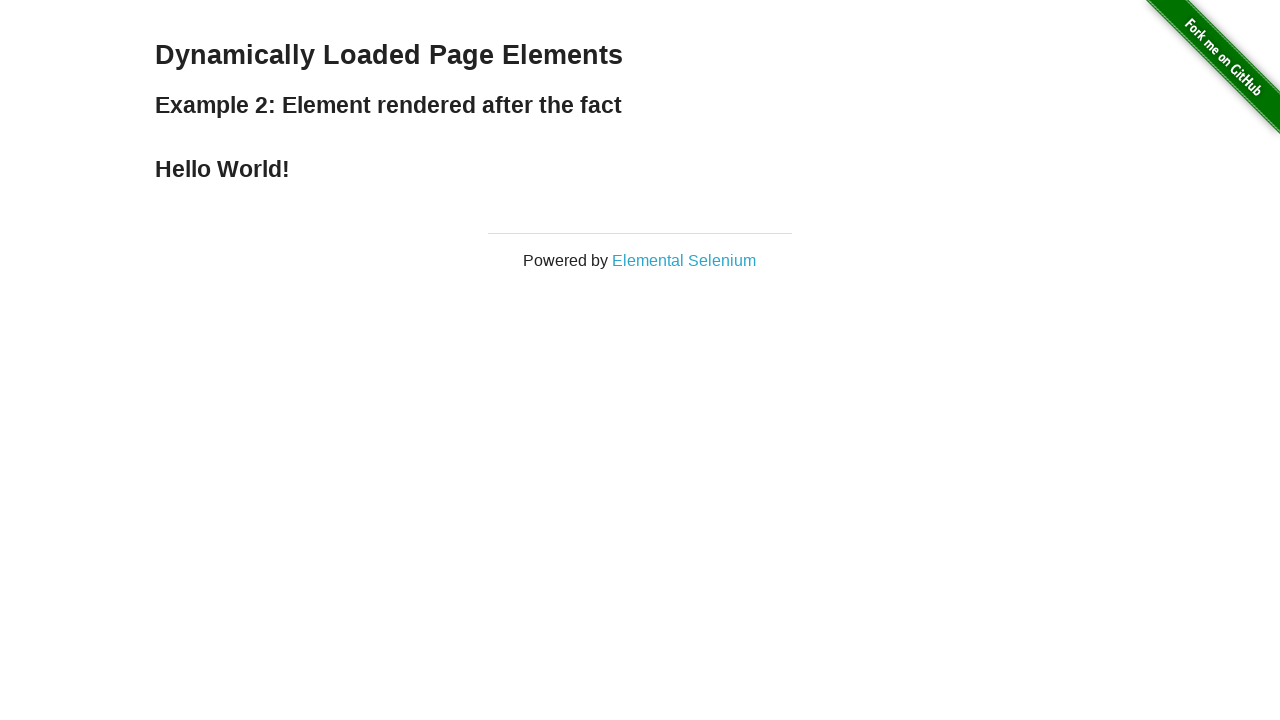

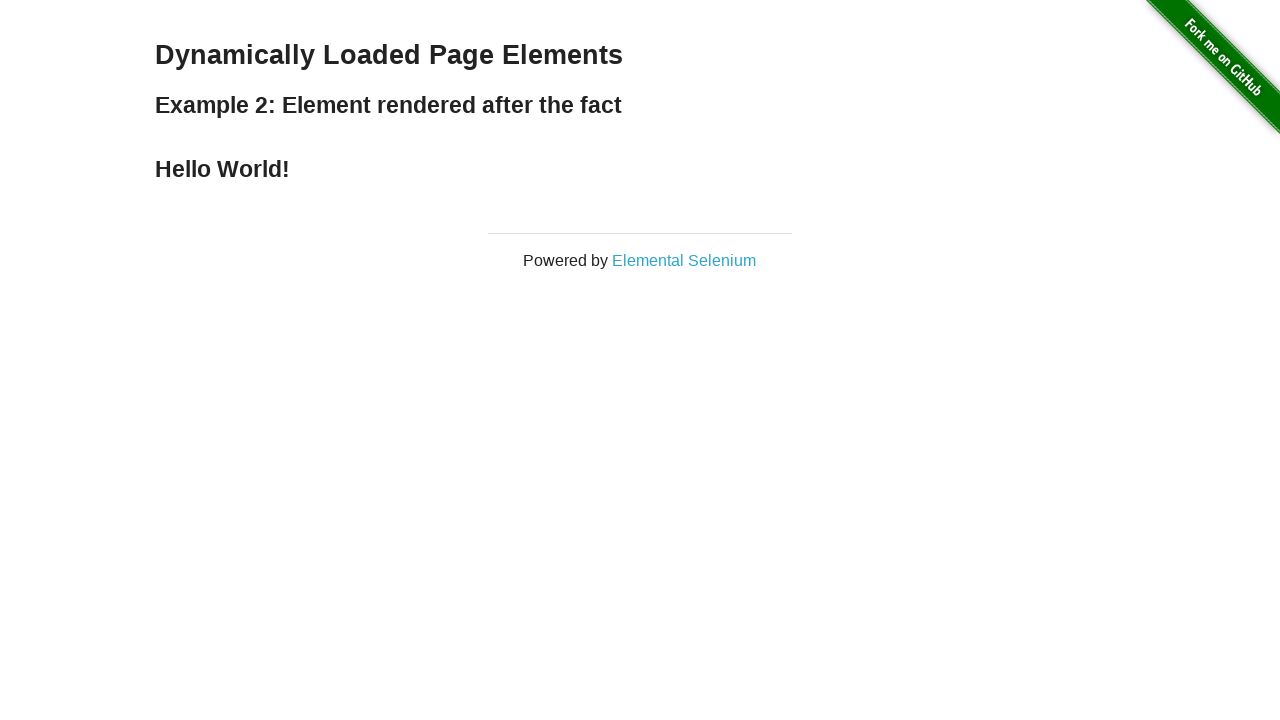